Tests window handling by clicking a blinking text link that opens a new window, switching to the child window, and verifying that a specific email address is displayed in the content.

Starting URL: https://rahulshettyacademy.com/loginpagePractise/

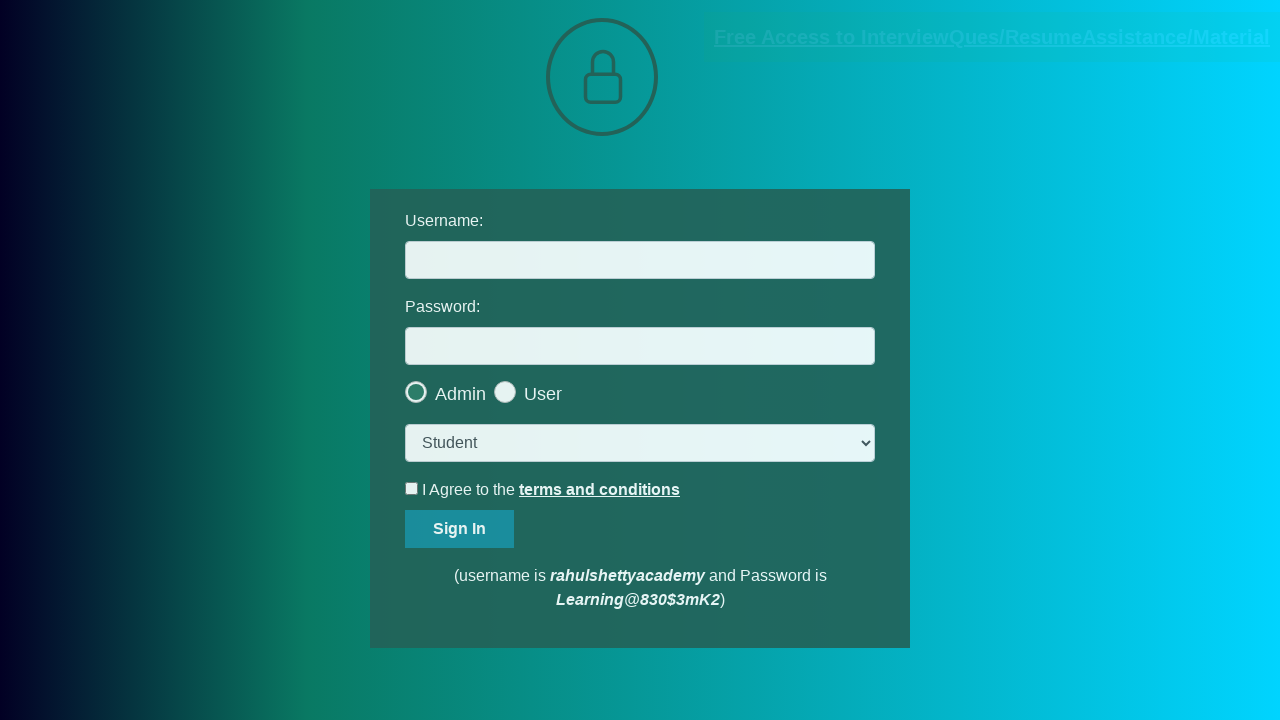

Clicked on blinking text link to open new window at (992, 37) on .blinkingText
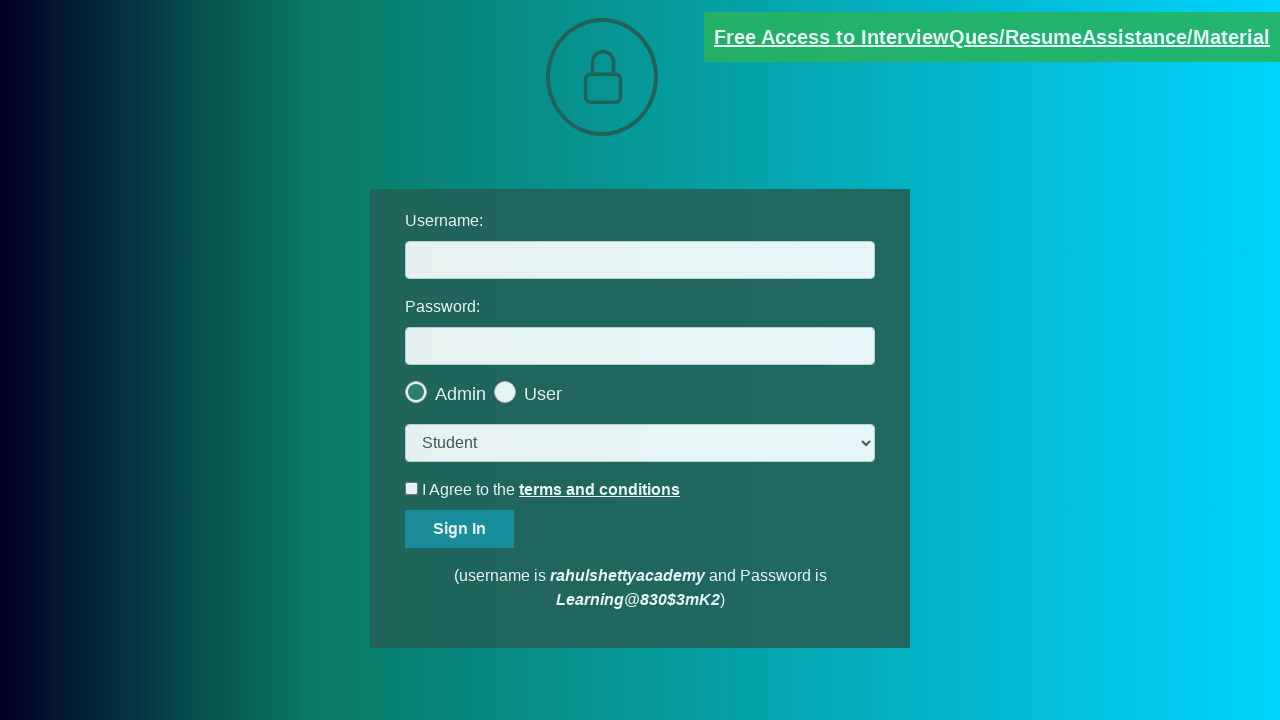

Captured child window/new page reference
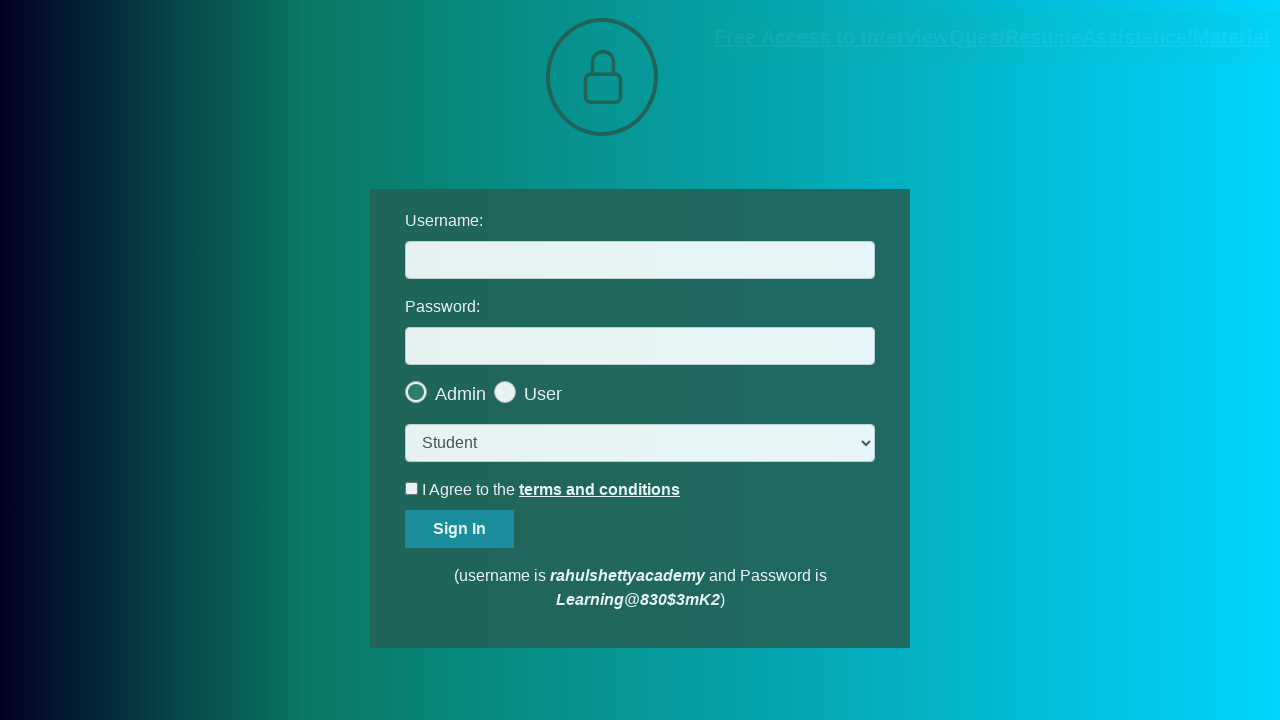

Child page loaded successfully
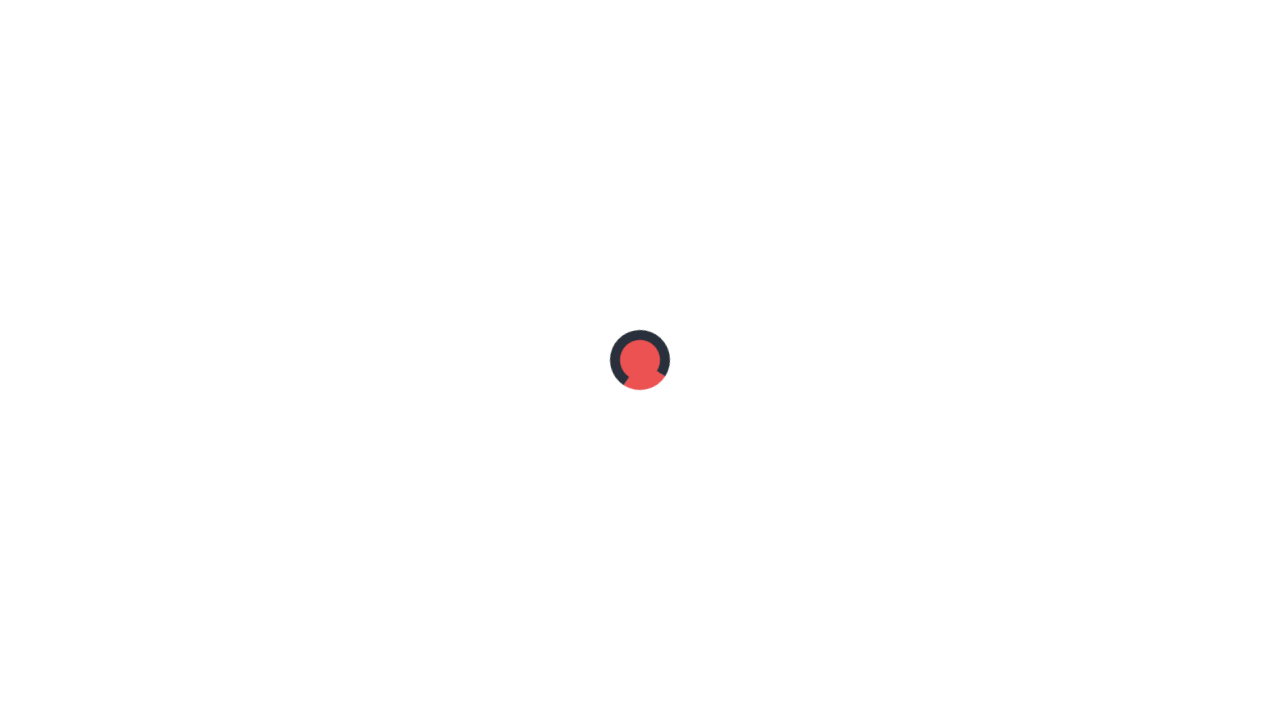

Retrieved text content from red class element
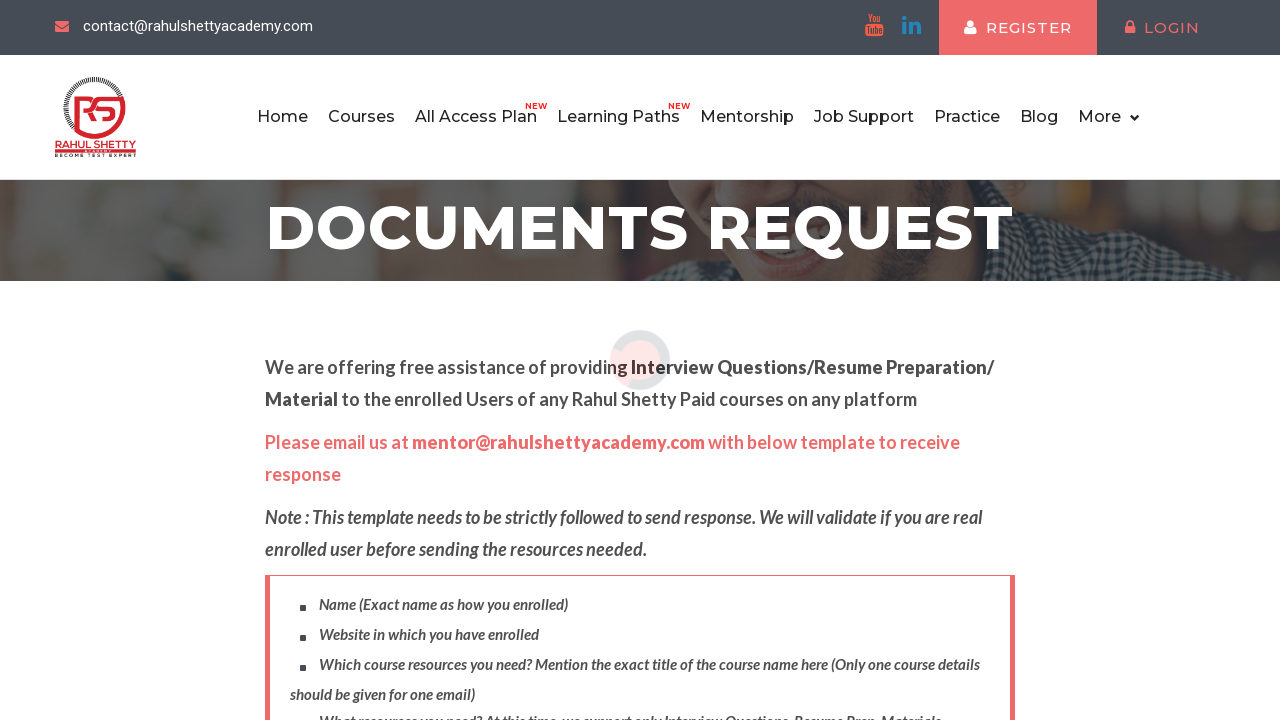

Split text by 'at' delimiter
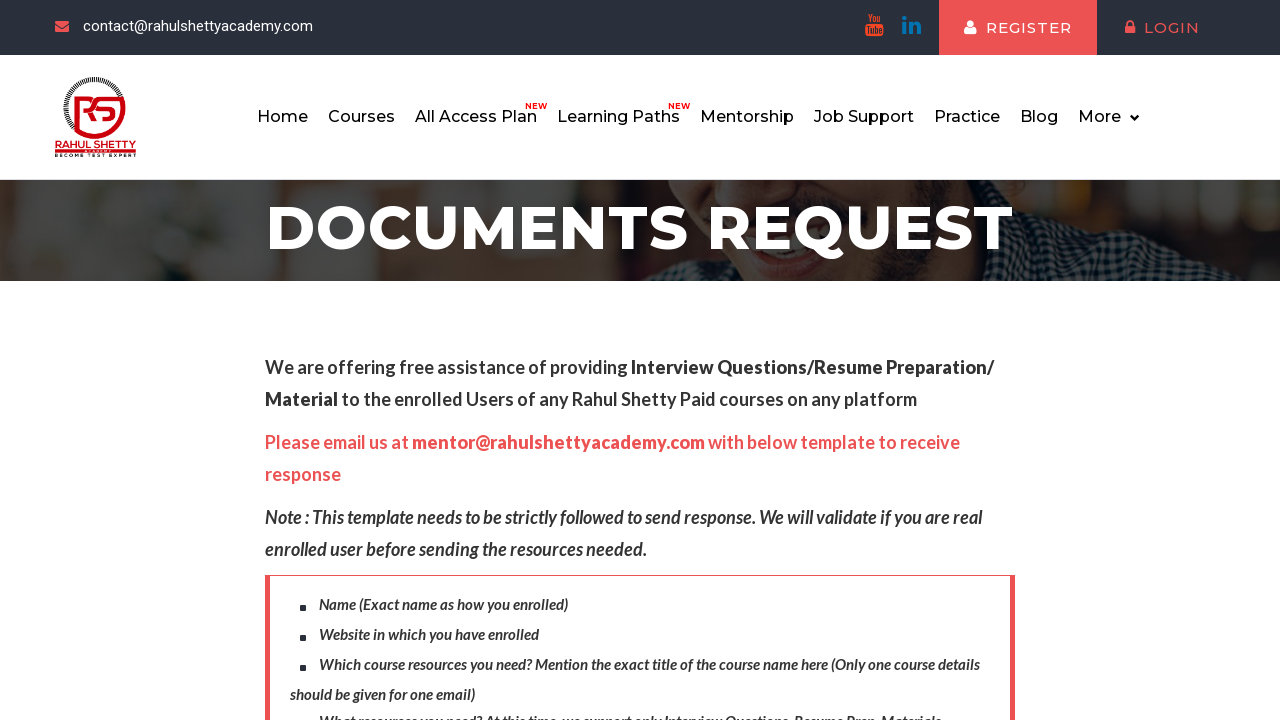

Trimmed whitespace from extracted text portion
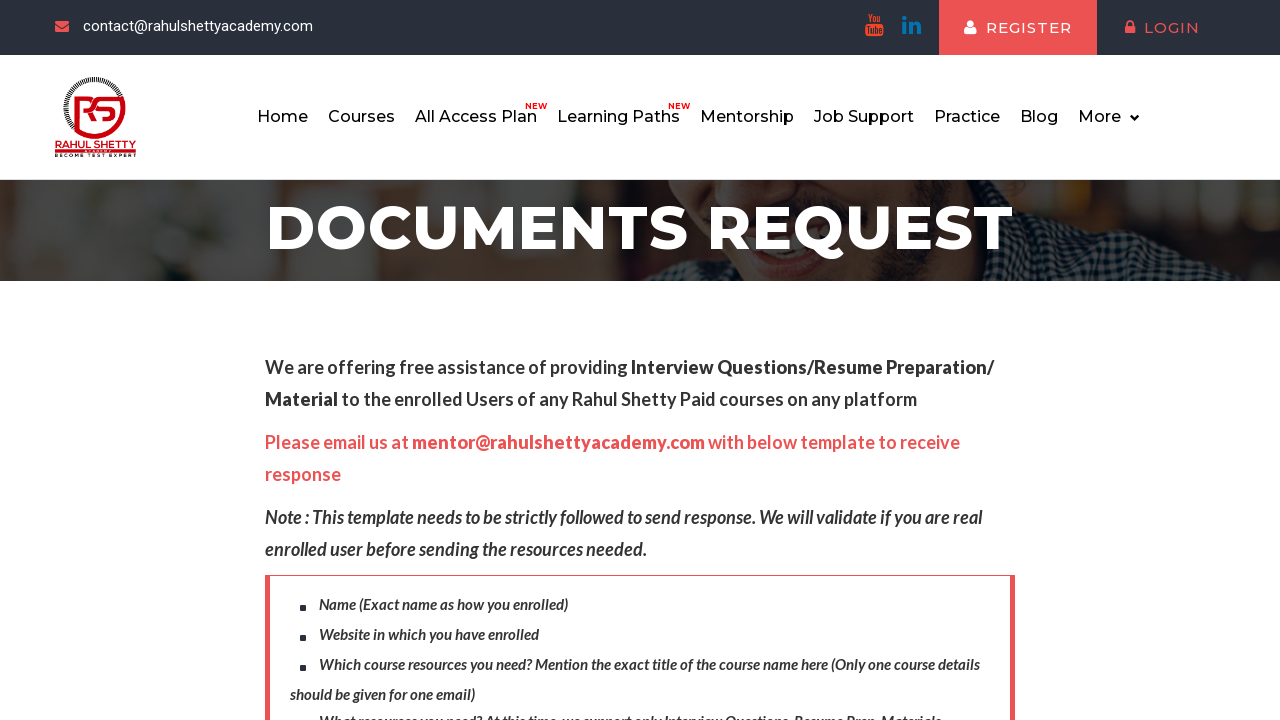

Split trimmed text by space to isolate email
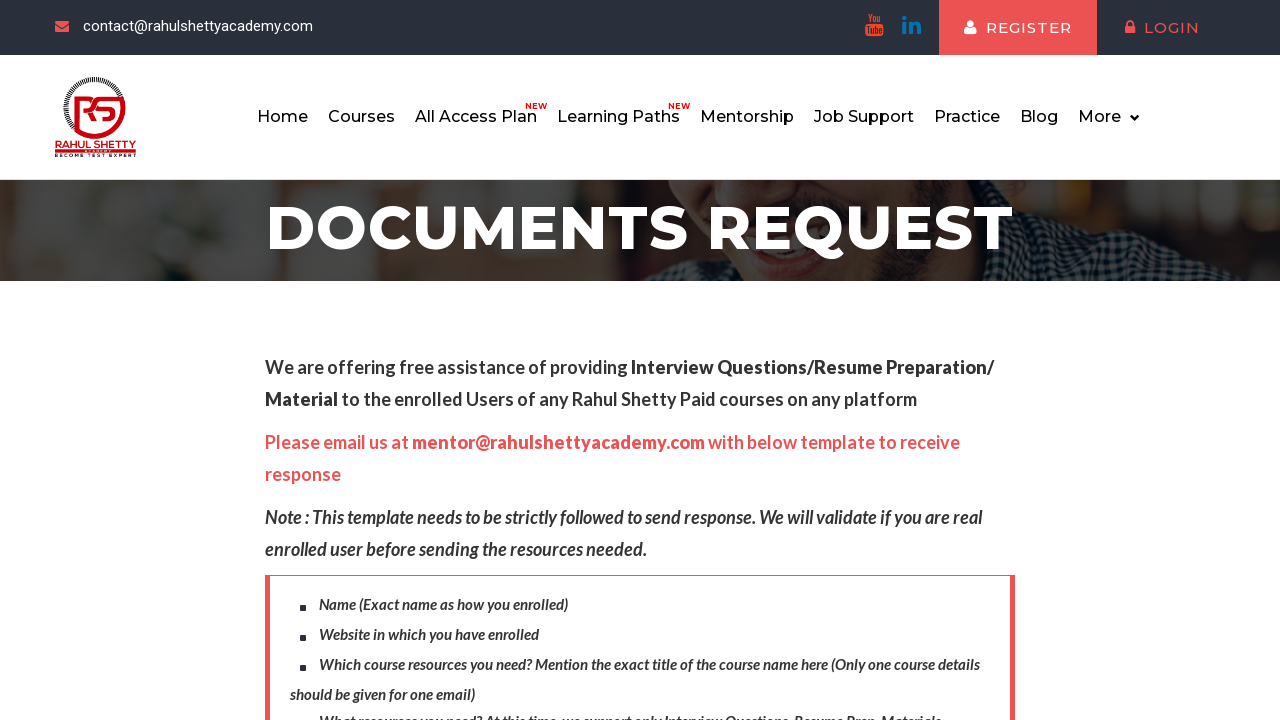

Extracted email address: mentor@rahulshettyacademy.com
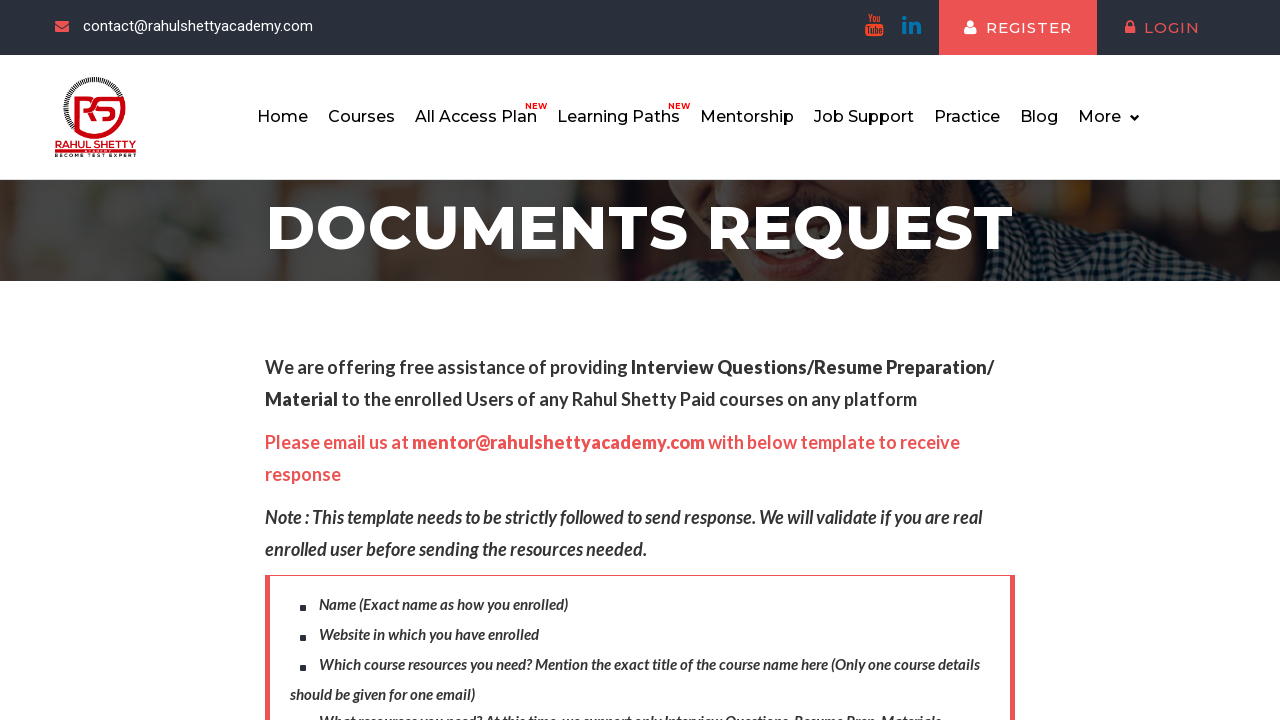

Verified extracted email matches expected email: mentor@rahulshettyacademy.com
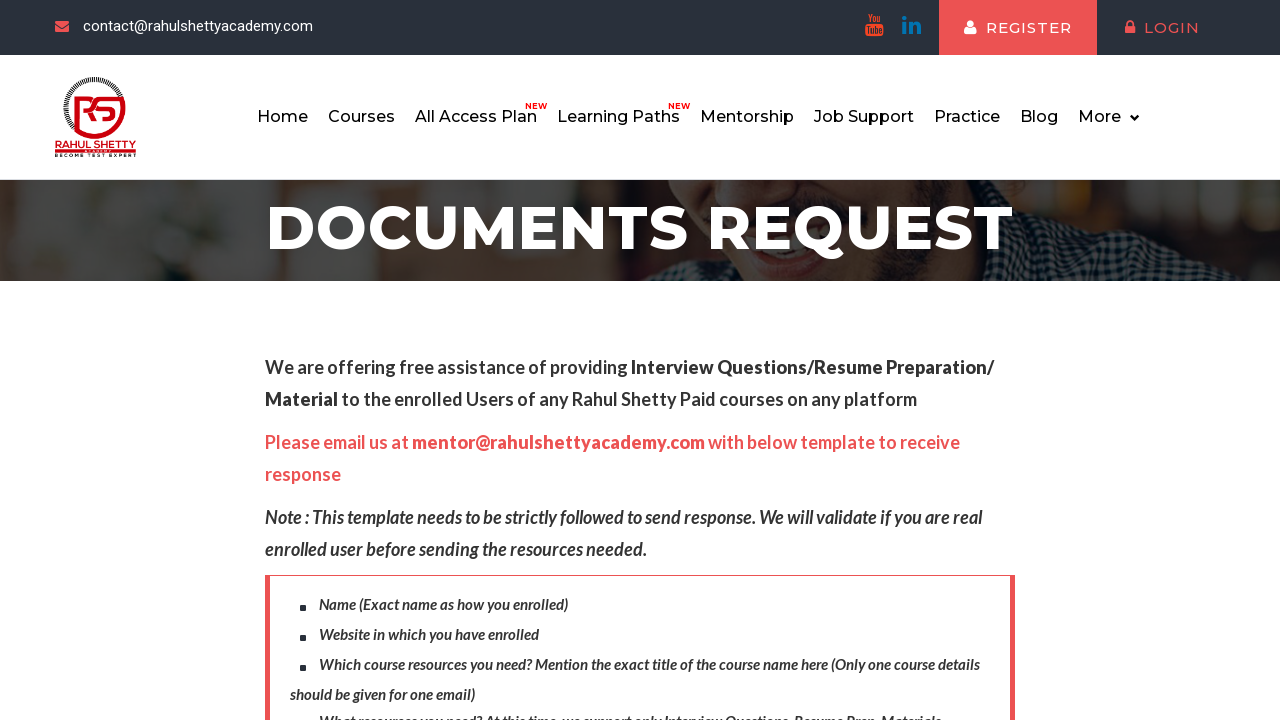

Closed child window
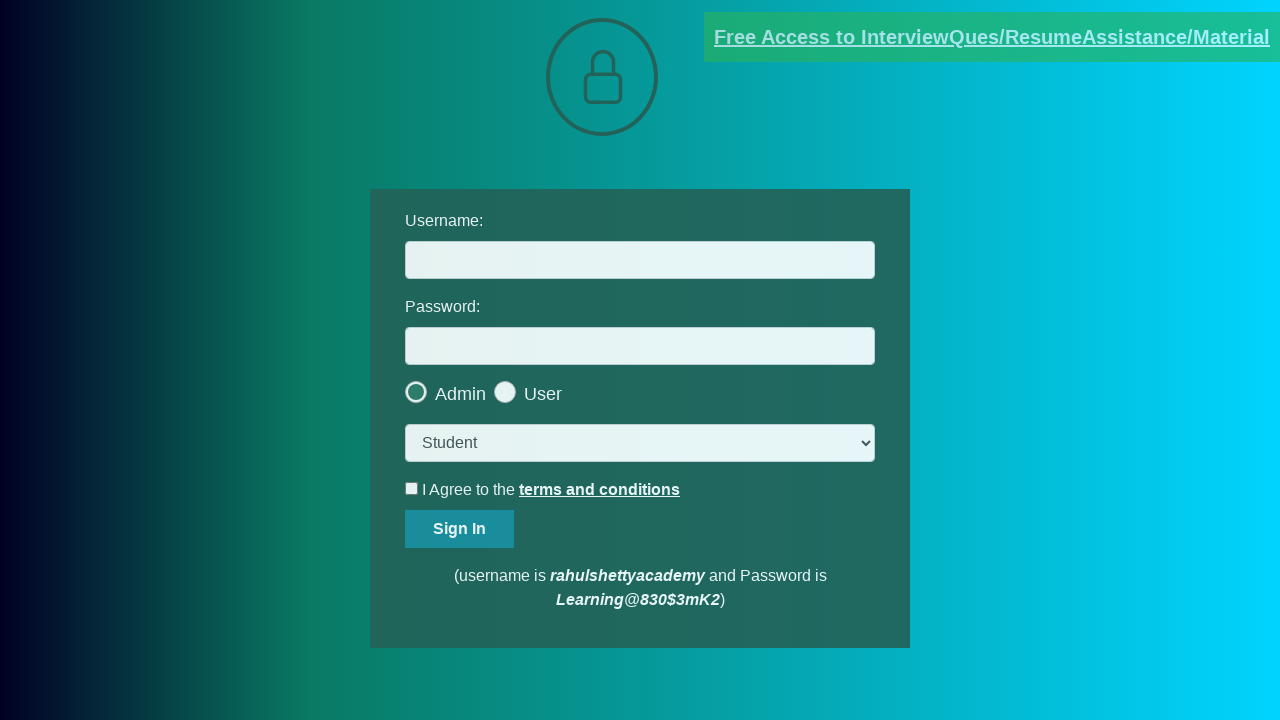

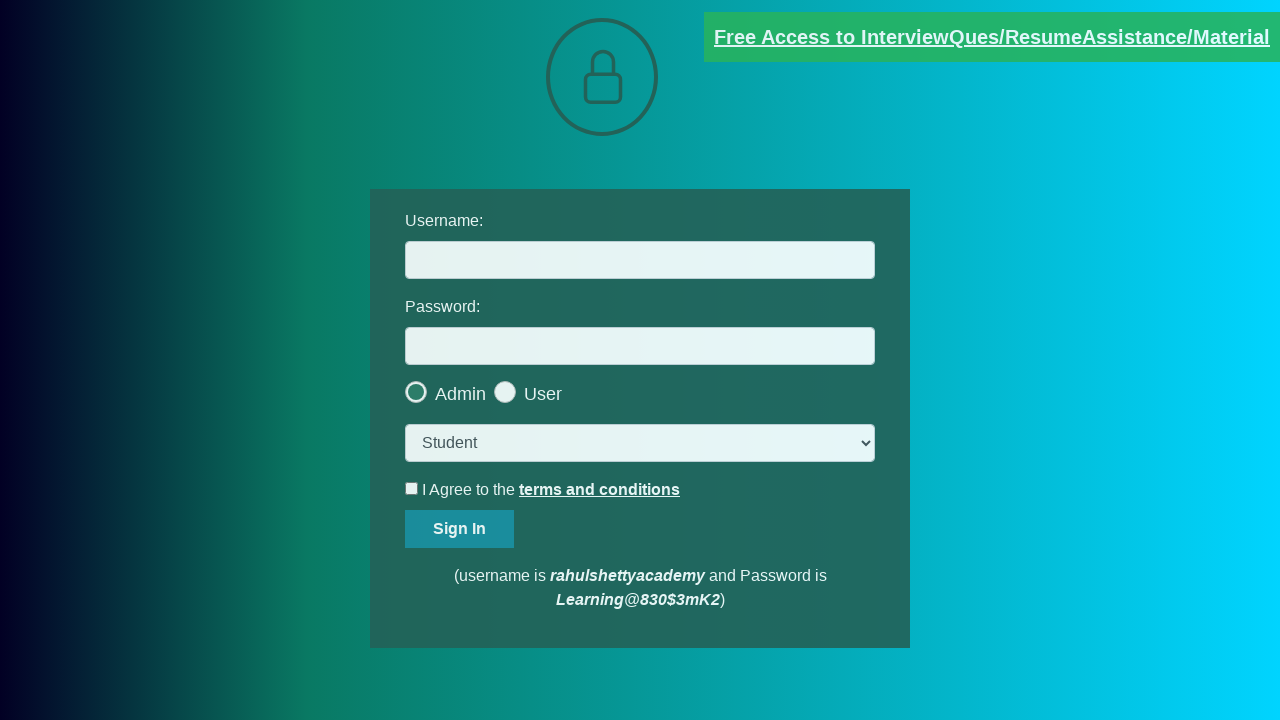